Navigates through the main navigation links on the Selenium website, clicking on Downloads, Documentation, Projects, Support, and Blog links in sequence

Starting URL: https://www.selenium.dev/

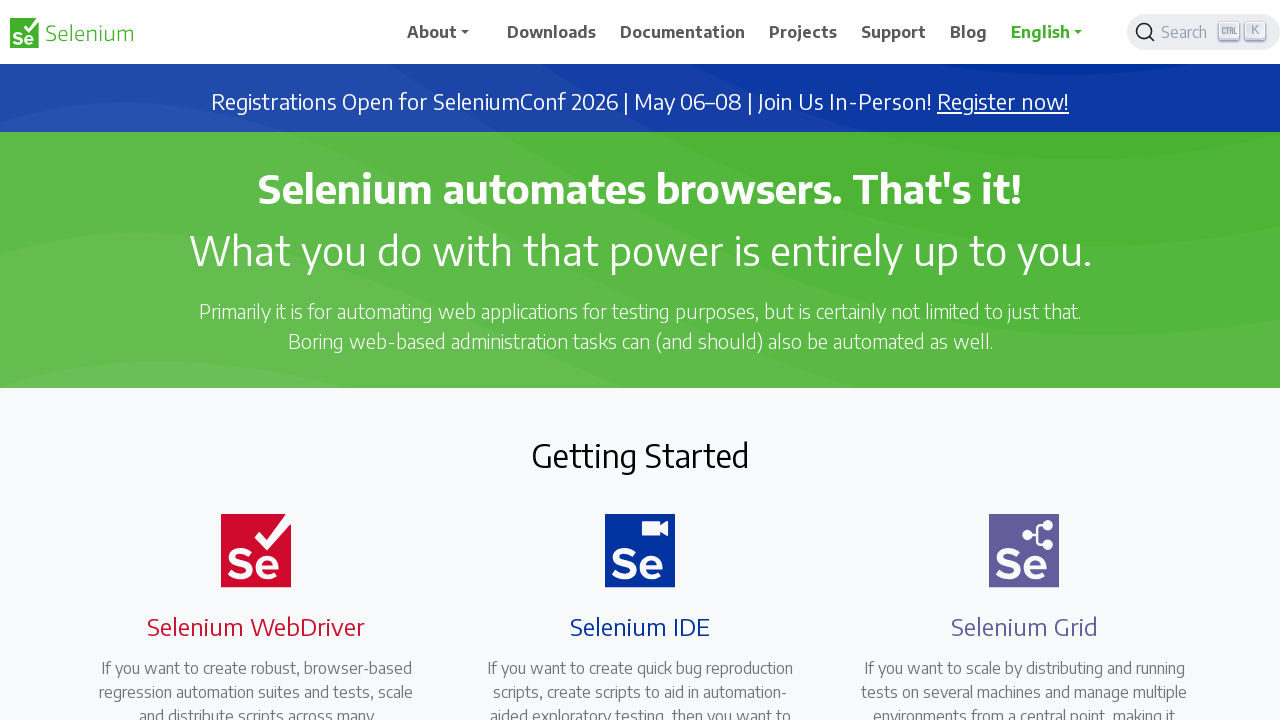

Clicked on Downloads link in main navigation at (552, 32) on text=Downloads
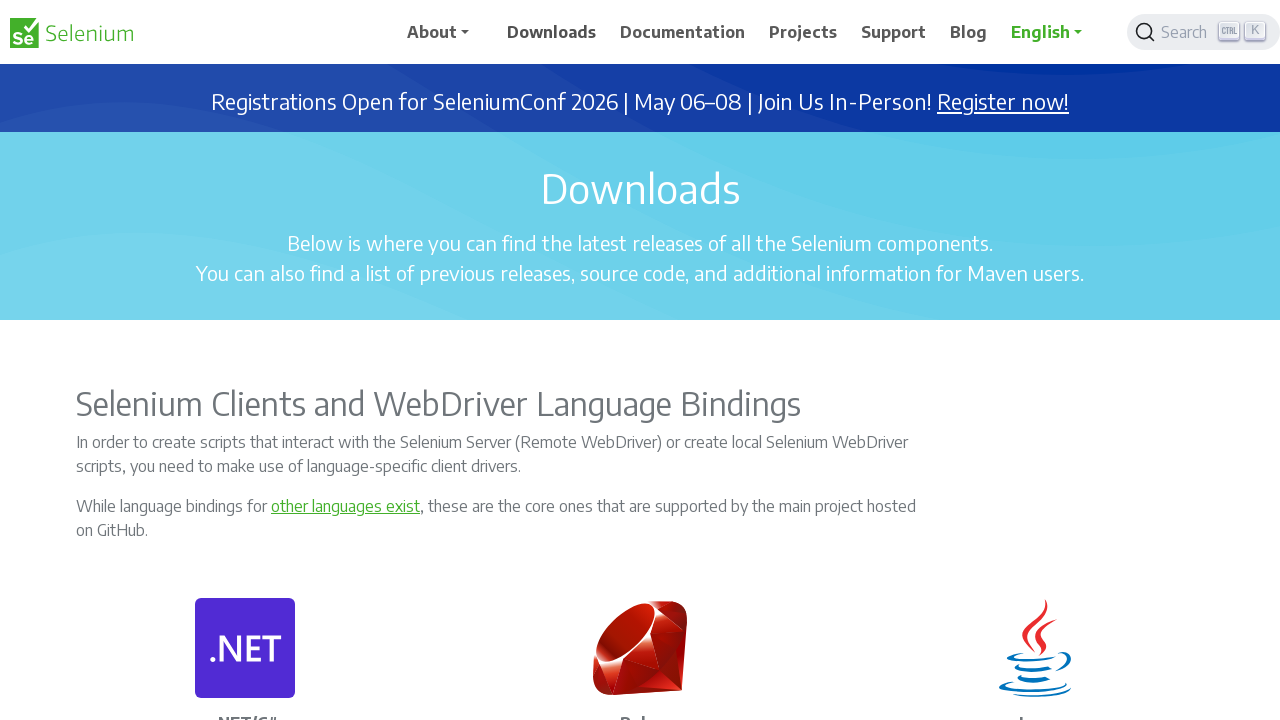

Clicked on Documentation link in main navigation at (683, 32) on text=Documentation
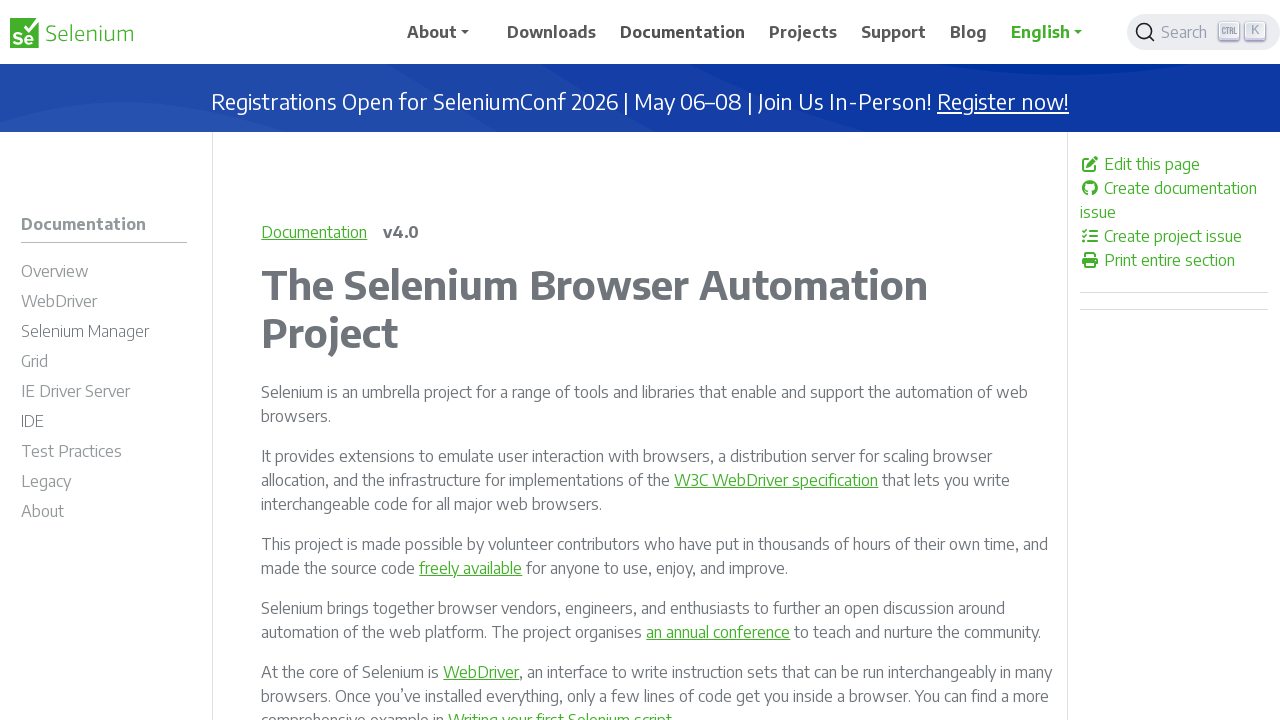

Clicked on Projects link in main navigation at (803, 32) on text=Projects
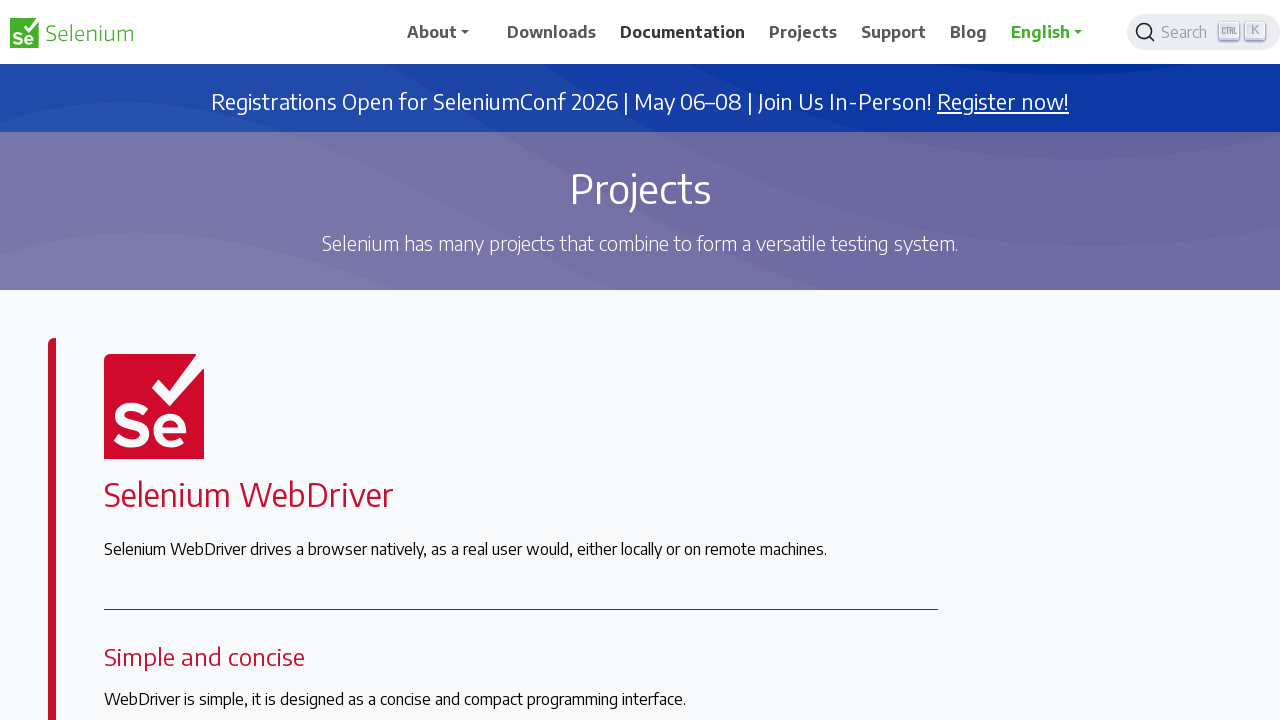

Clicked on Support link in main navigation at (894, 32) on text=Support
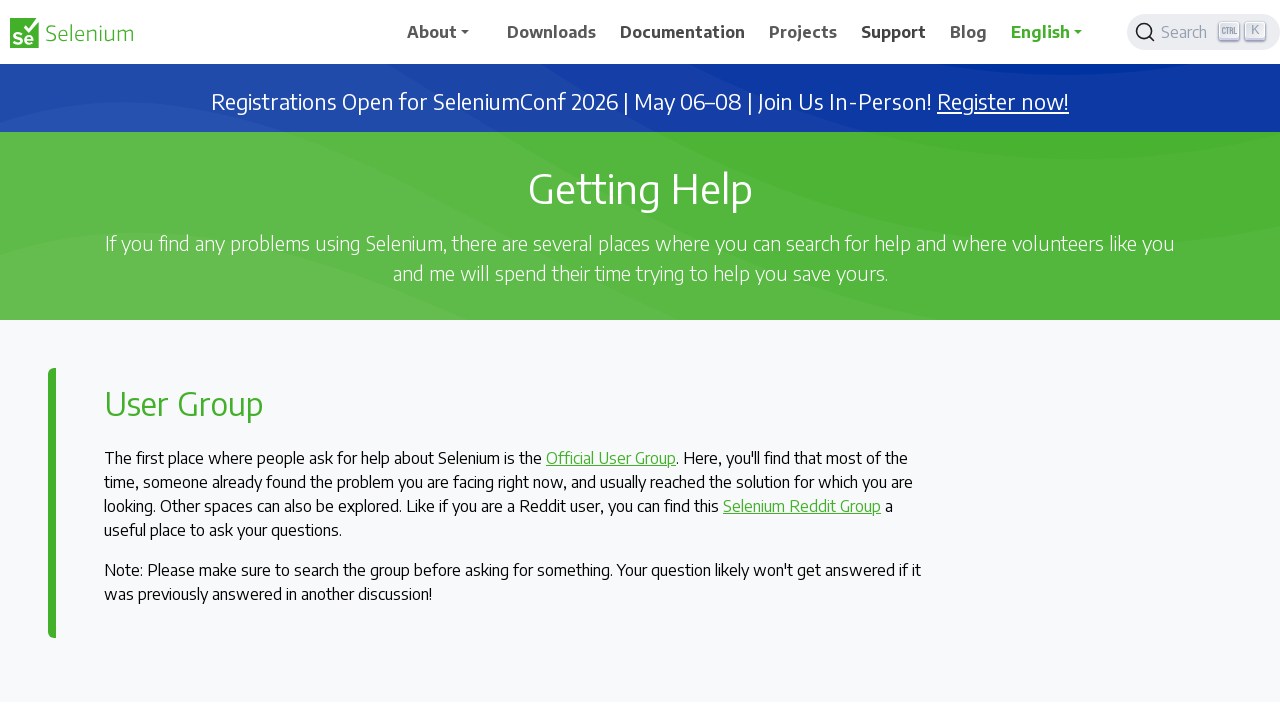

Clicked on Blog link in main navigation at (969, 32) on text=Blog
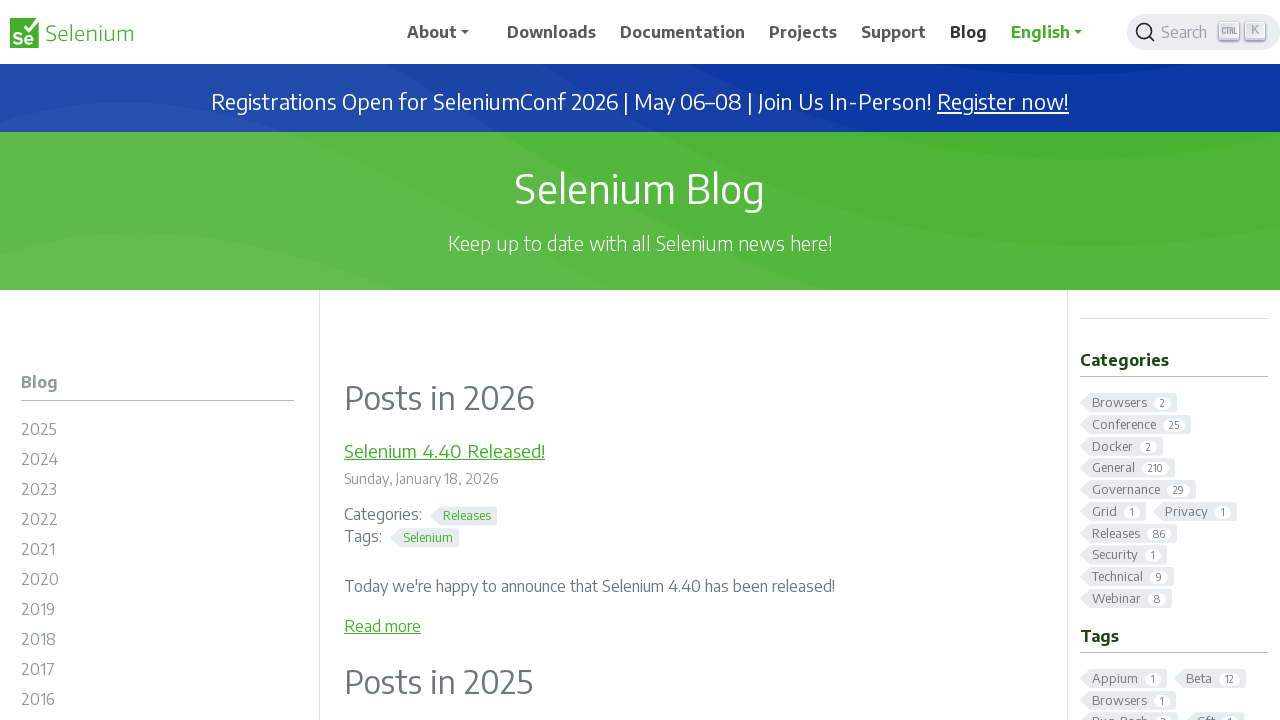

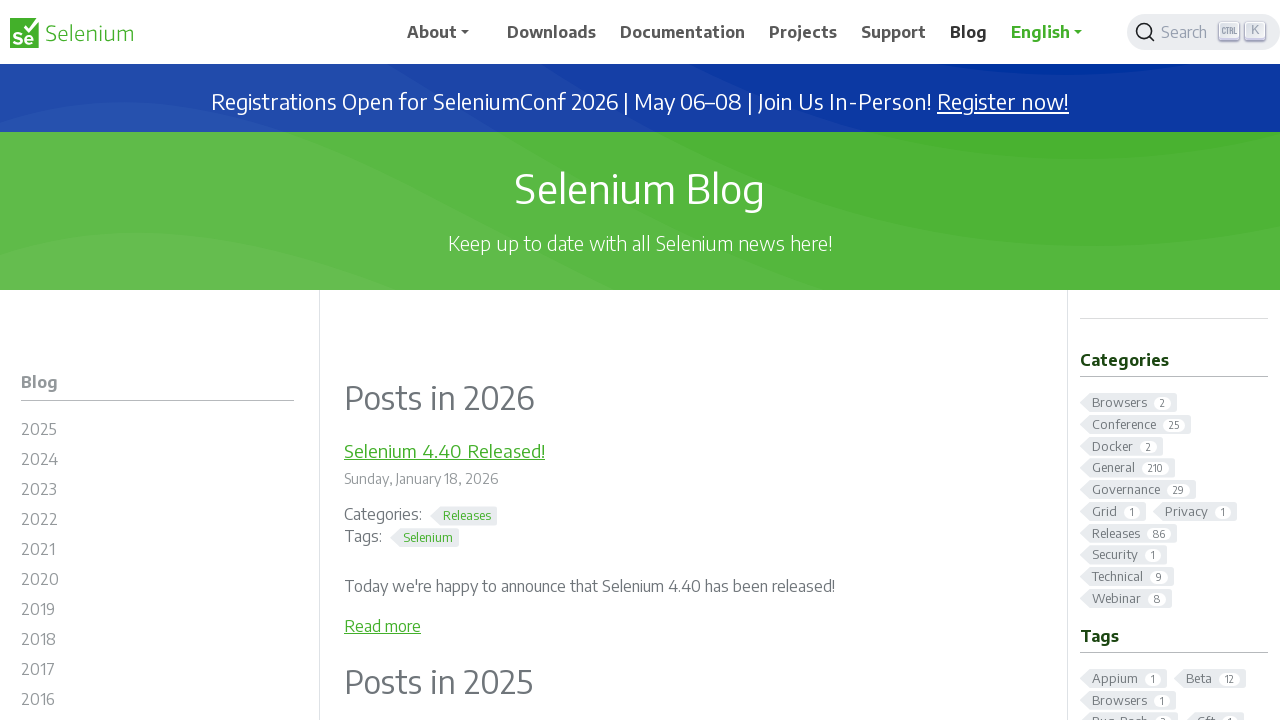